Tests radio button functionality by clicking the "Round Trip" radio button and verifying that the return date field becomes enabled based on its style attribute.

Starting URL: https://rahulshettyacademy.com/dropdownsPractise/

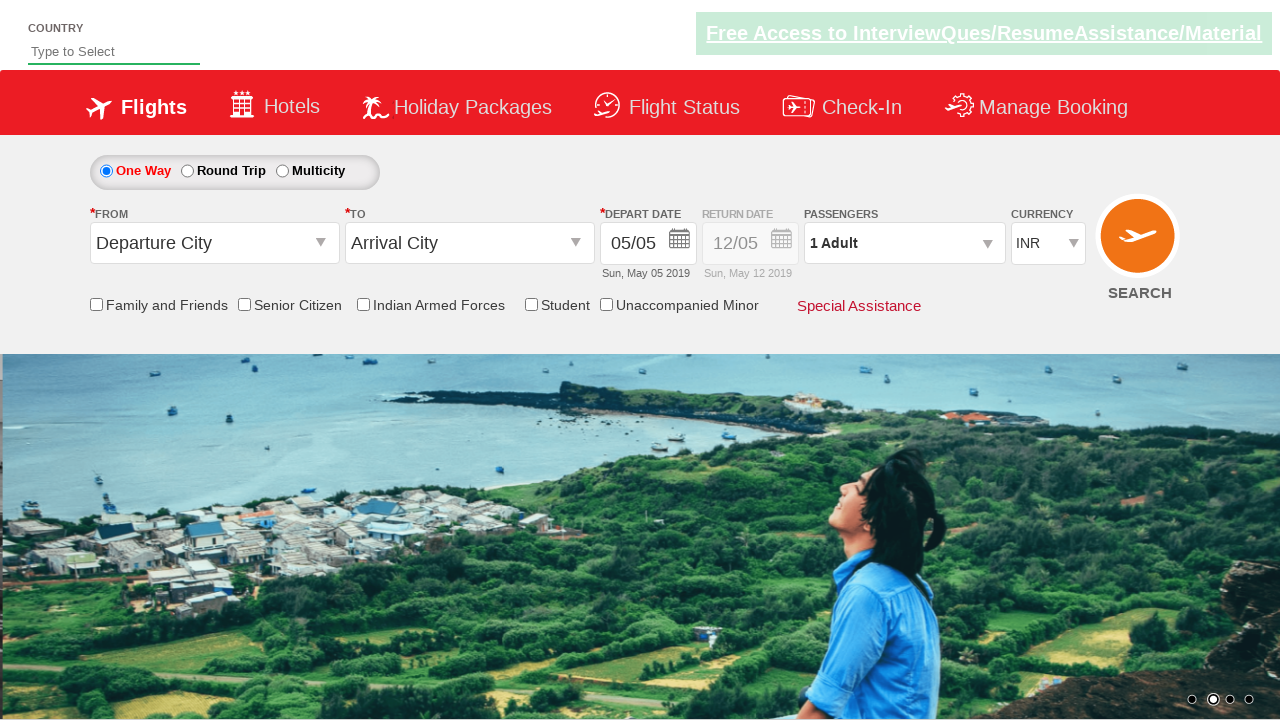

Clicked the 'Round Trip' radio button at (187, 171) on #ctl00_mainContent_rbtnl_Trip_1
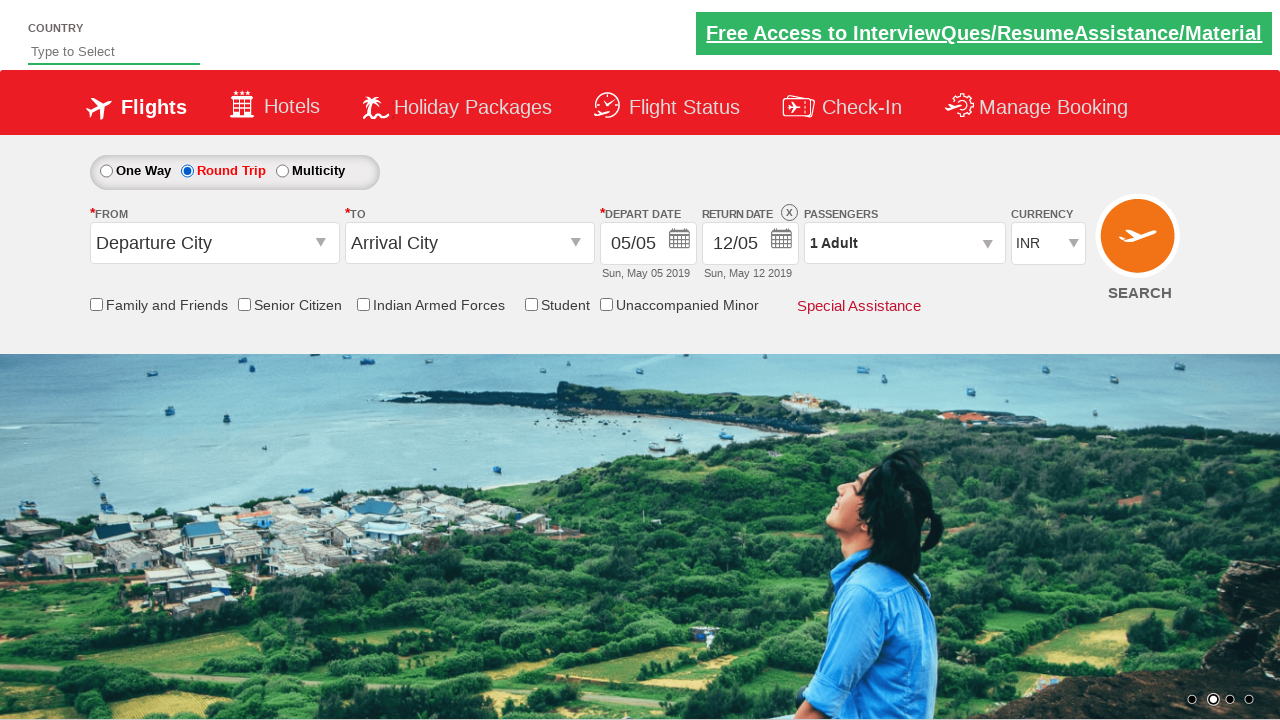

Waited for return date field div to be visible
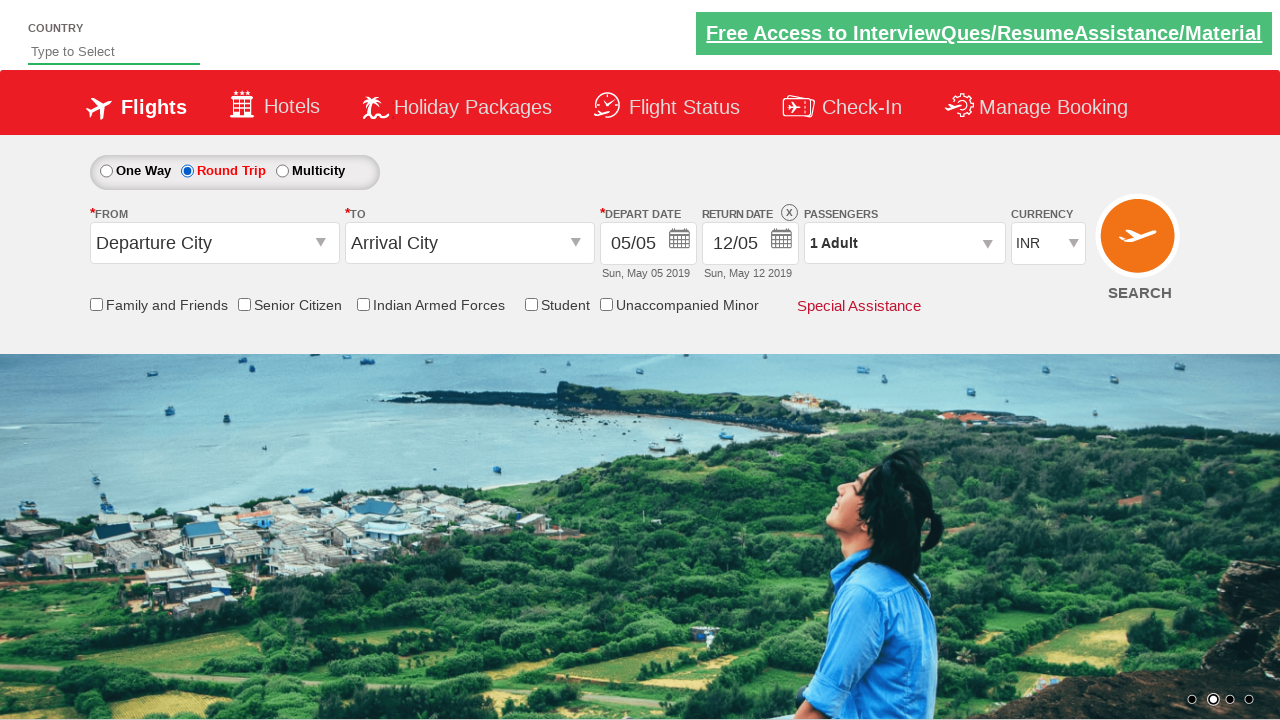

Retrieved style attribute from return date field div
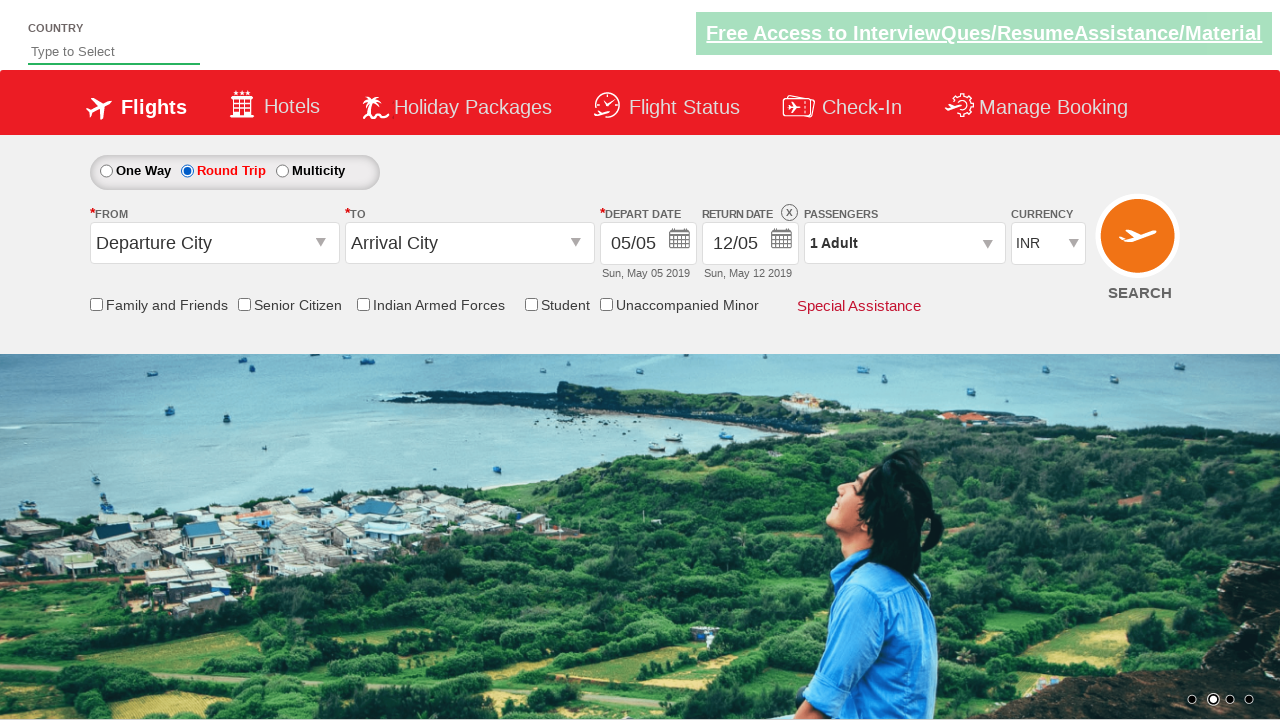

Verified that return date field is enabled based on style attribute
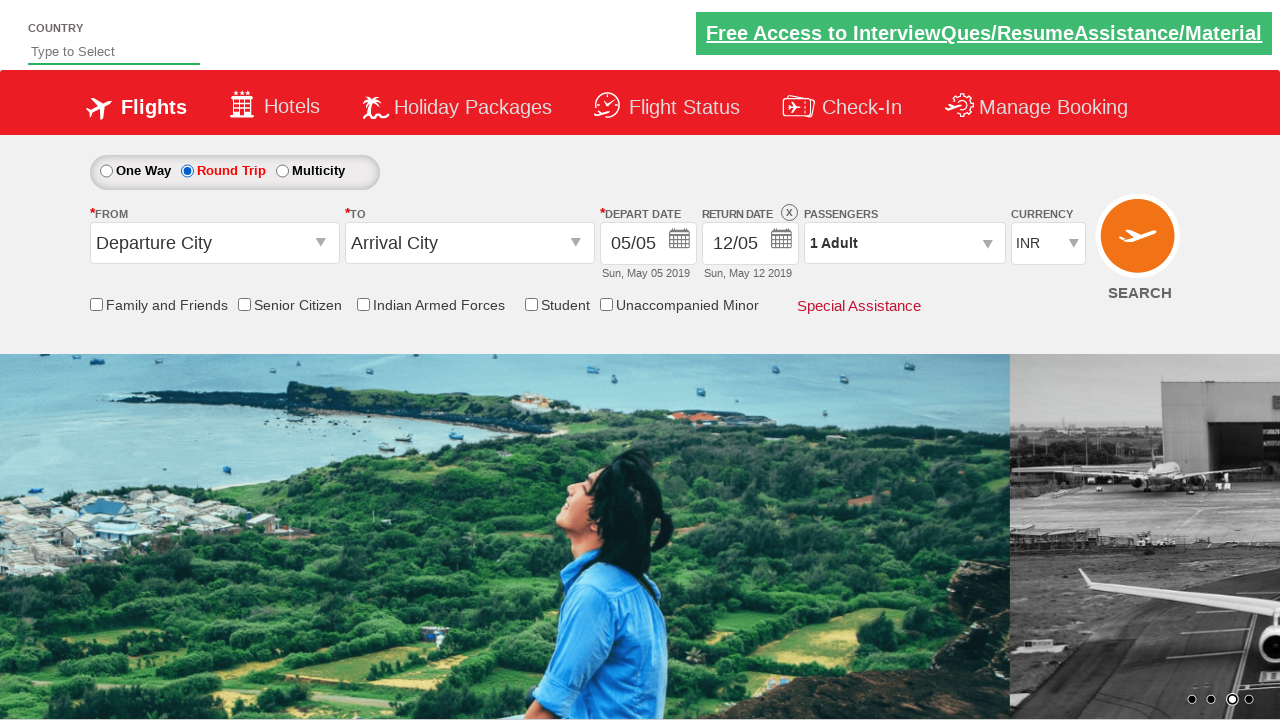

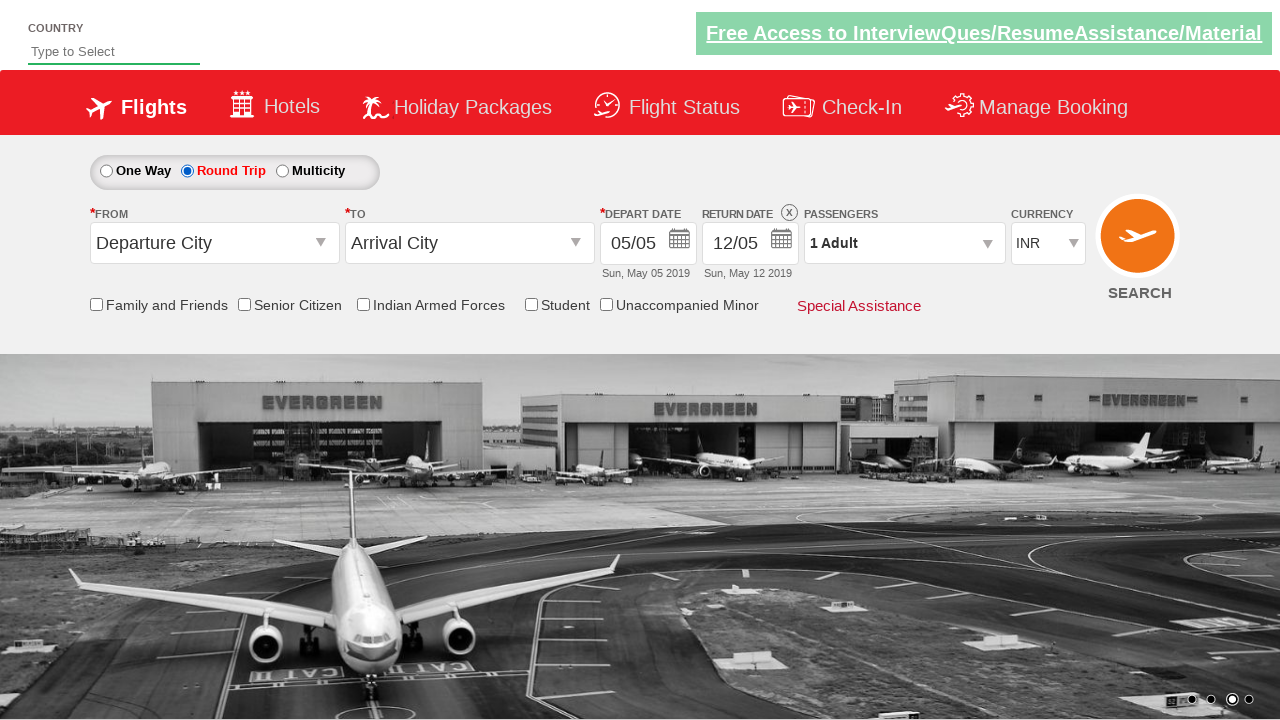